Tests the business partner sign-up form by filling in a business name and selecting a business type from a dropdown menu.

Starting URL: https://whenwise.com/become-partner

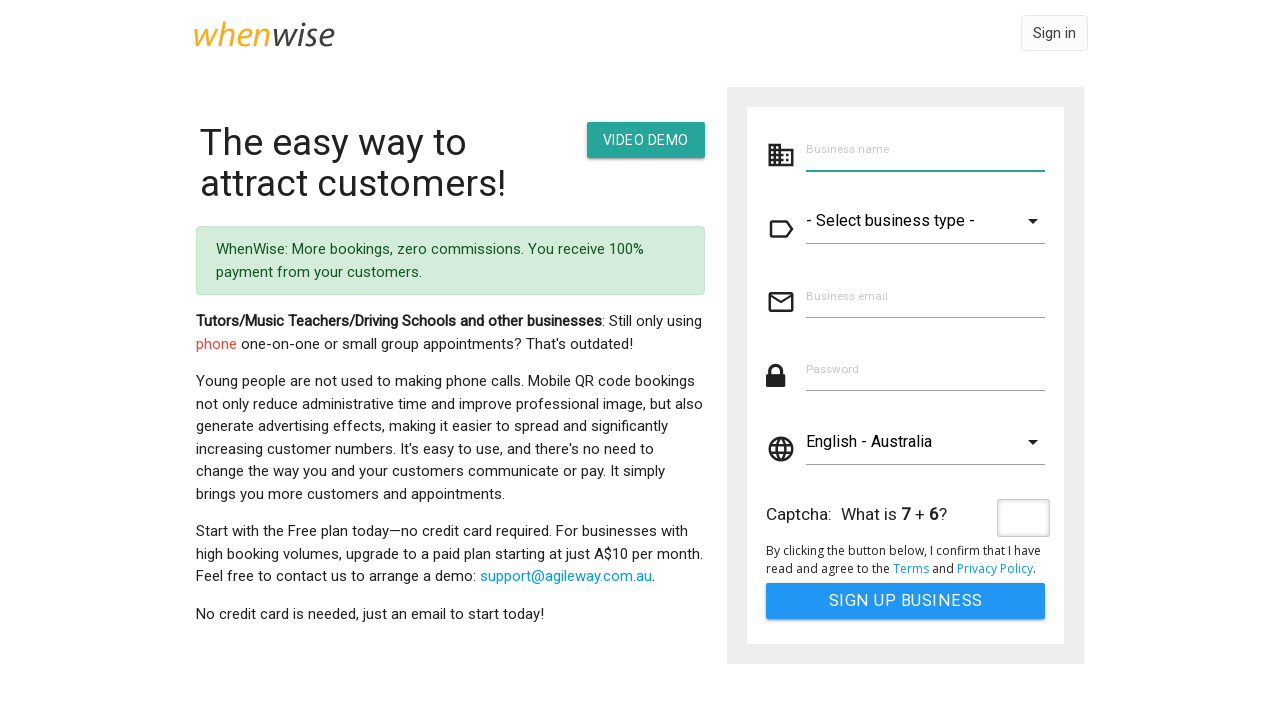

Set viewport size to 1280x720
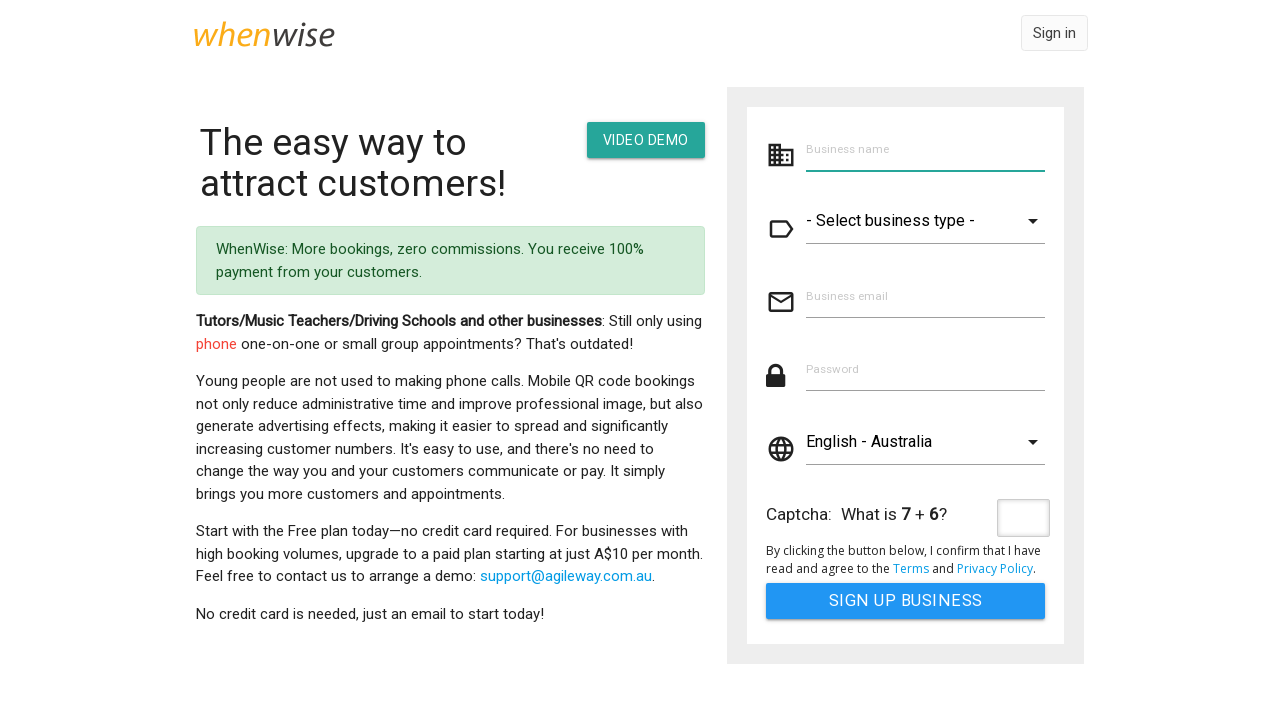

Filled business name field with 'Wise Business' on #biz_name
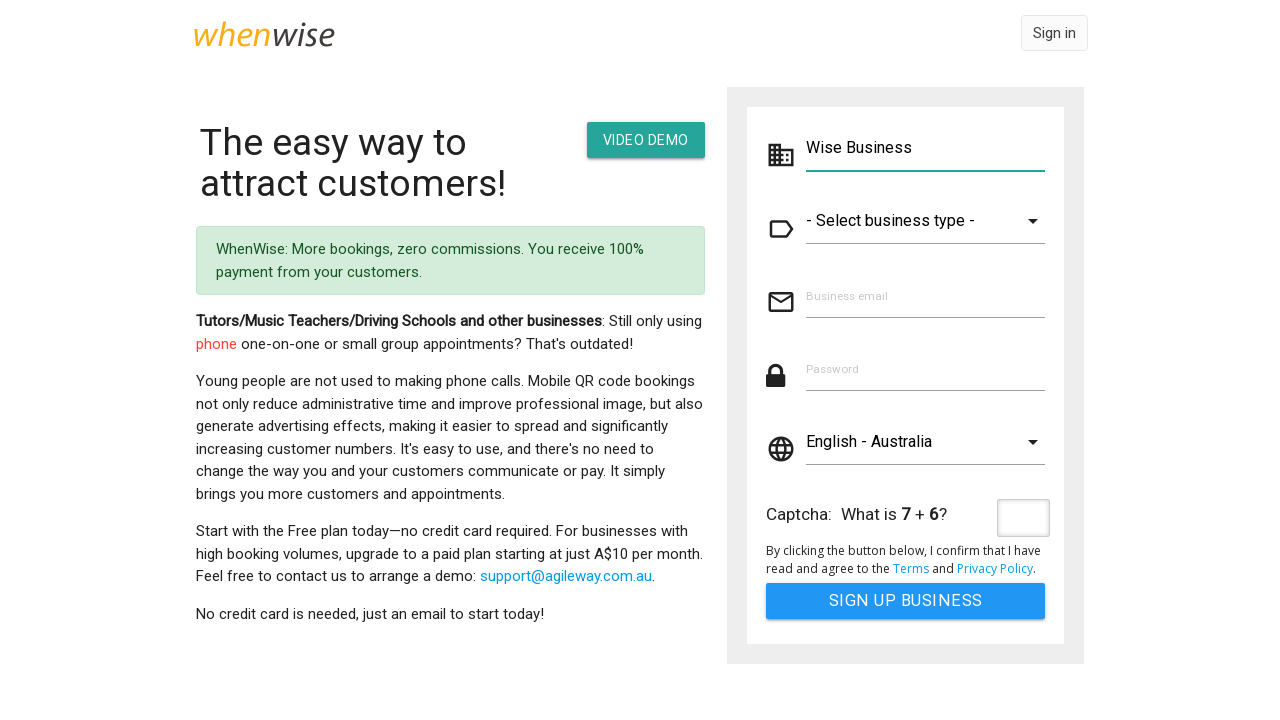

Clicked business type dropdown to open it at (926, 221) on //select[@name='biz[business_type]']/../..
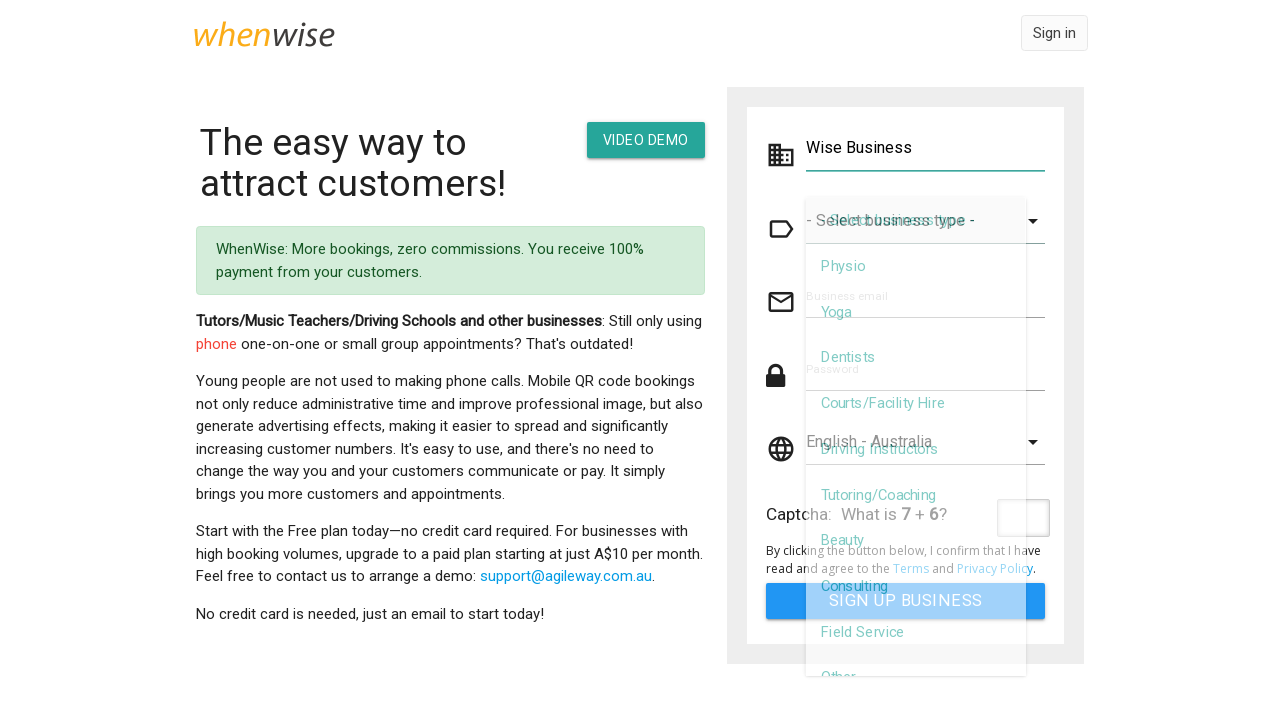

Waited 250ms for dropdown to open
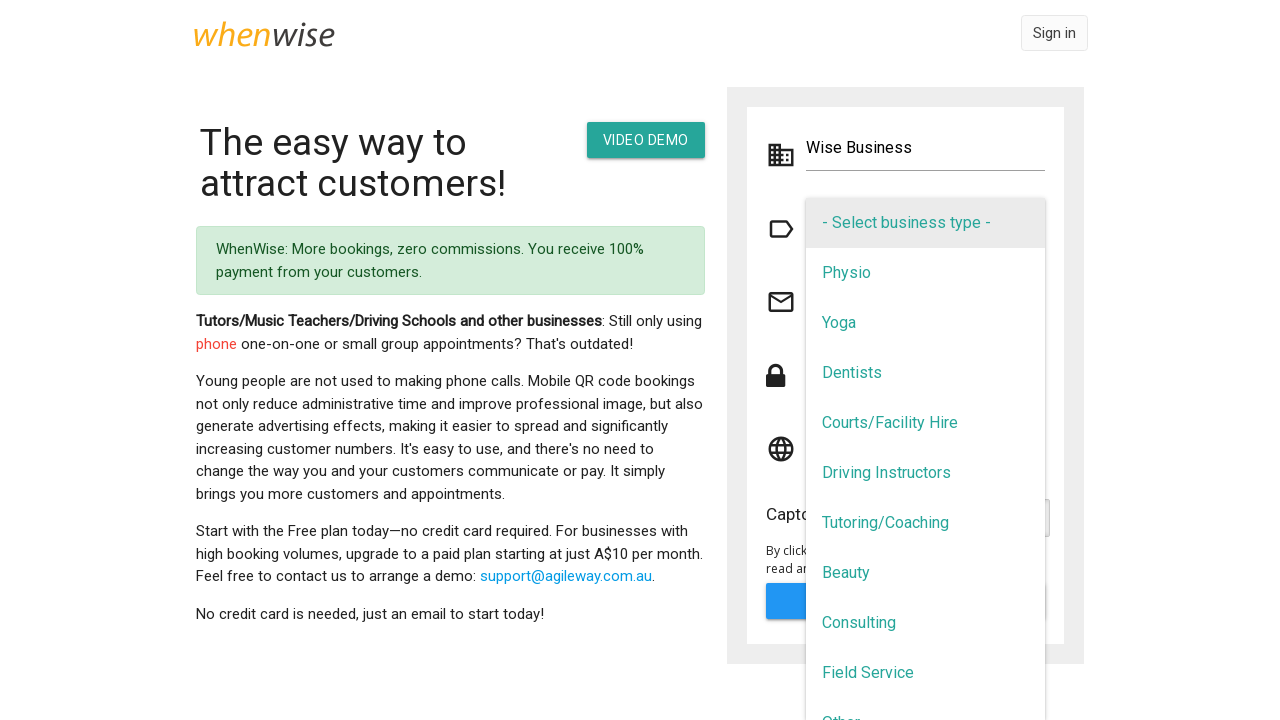

Selected 'Driving Instructors' from business type dropdown at (926, 473) on //select[@name='biz[business_type]']/../../ul/li/span[text()='Driving Instructor
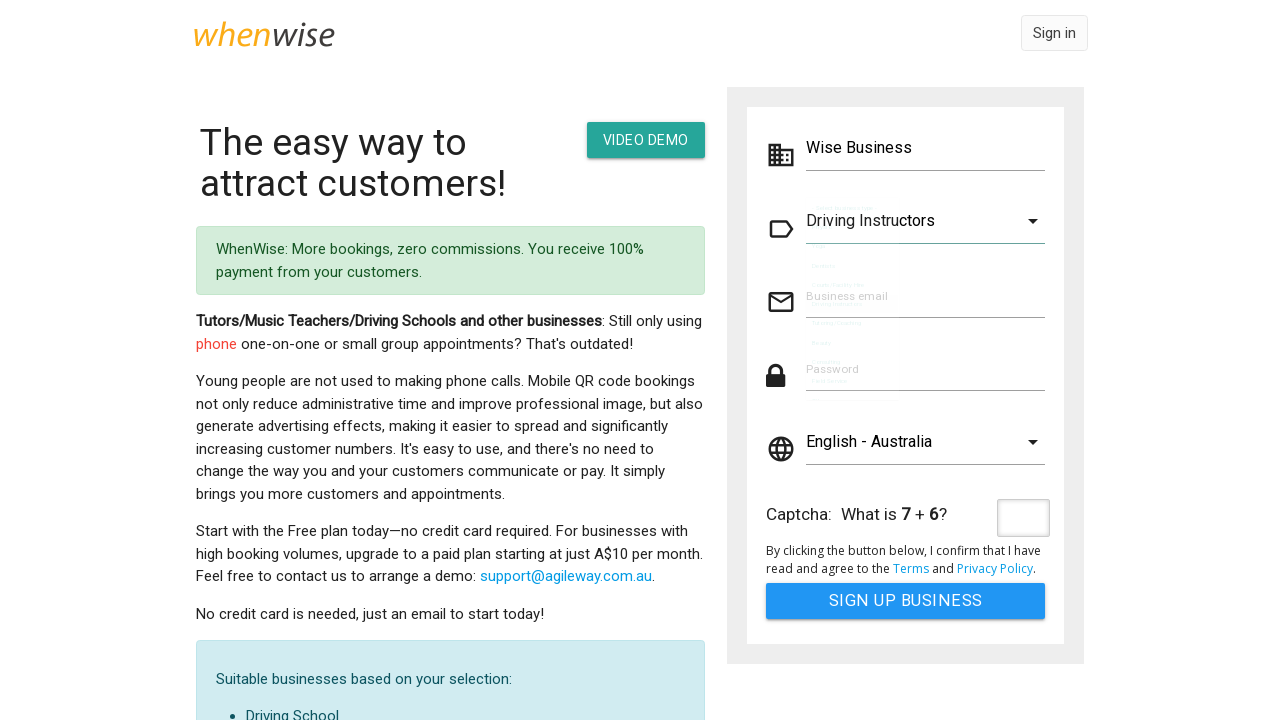

Create account button became visible
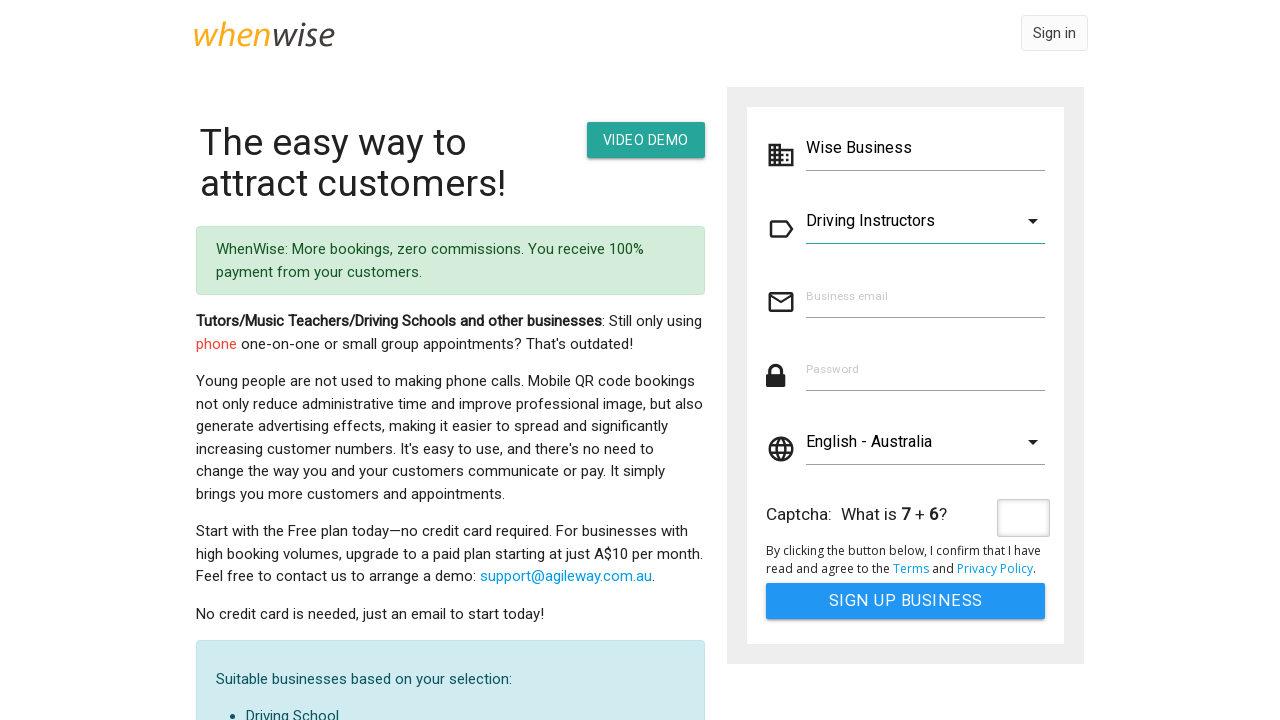

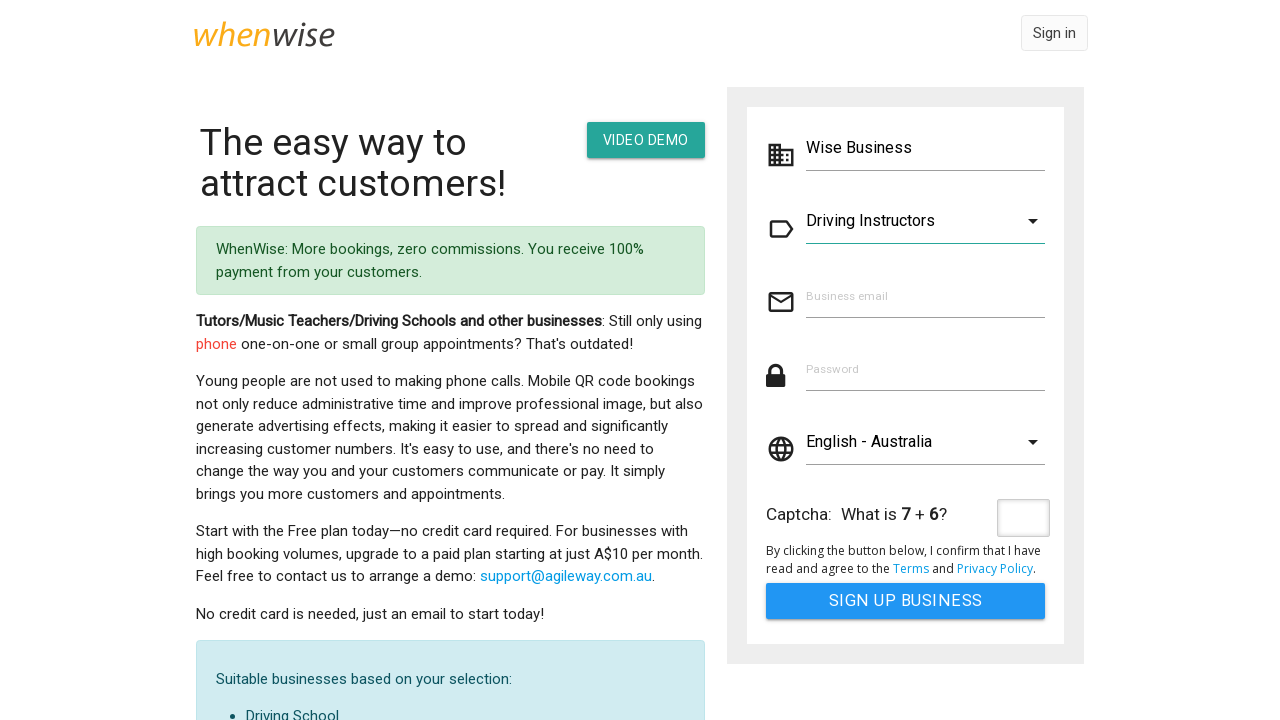